Tests handling of JavaScript confirmation alerts by clicking a button to trigger the alert and then dismissing it

Starting URL: https://demoqa.com/alerts

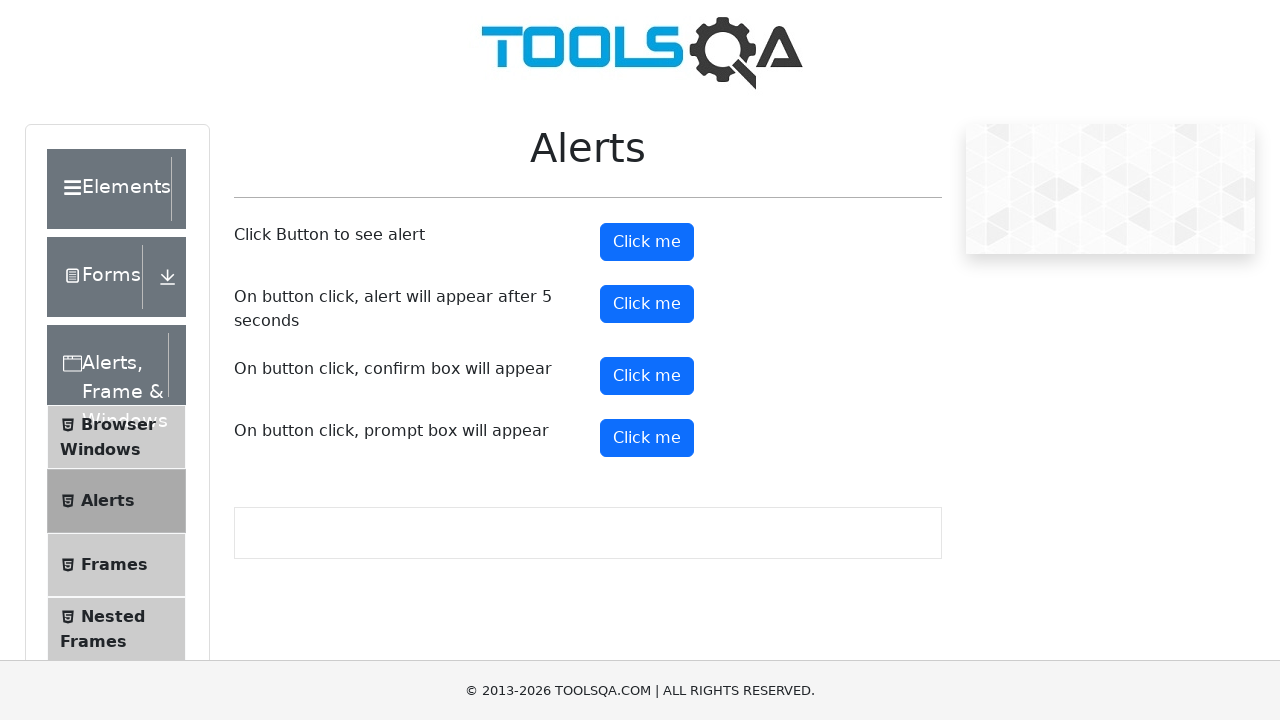

Scrolled confirm button into view
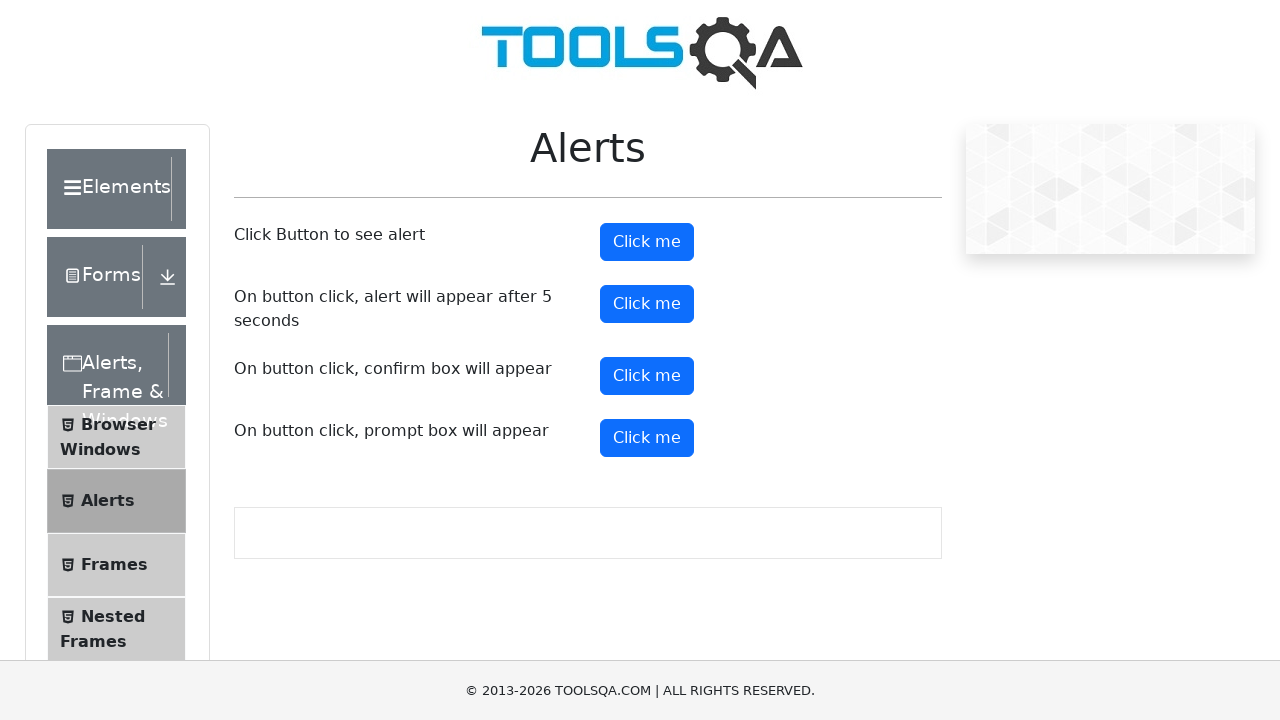

Set up dialog handler to dismiss confirmation alerts
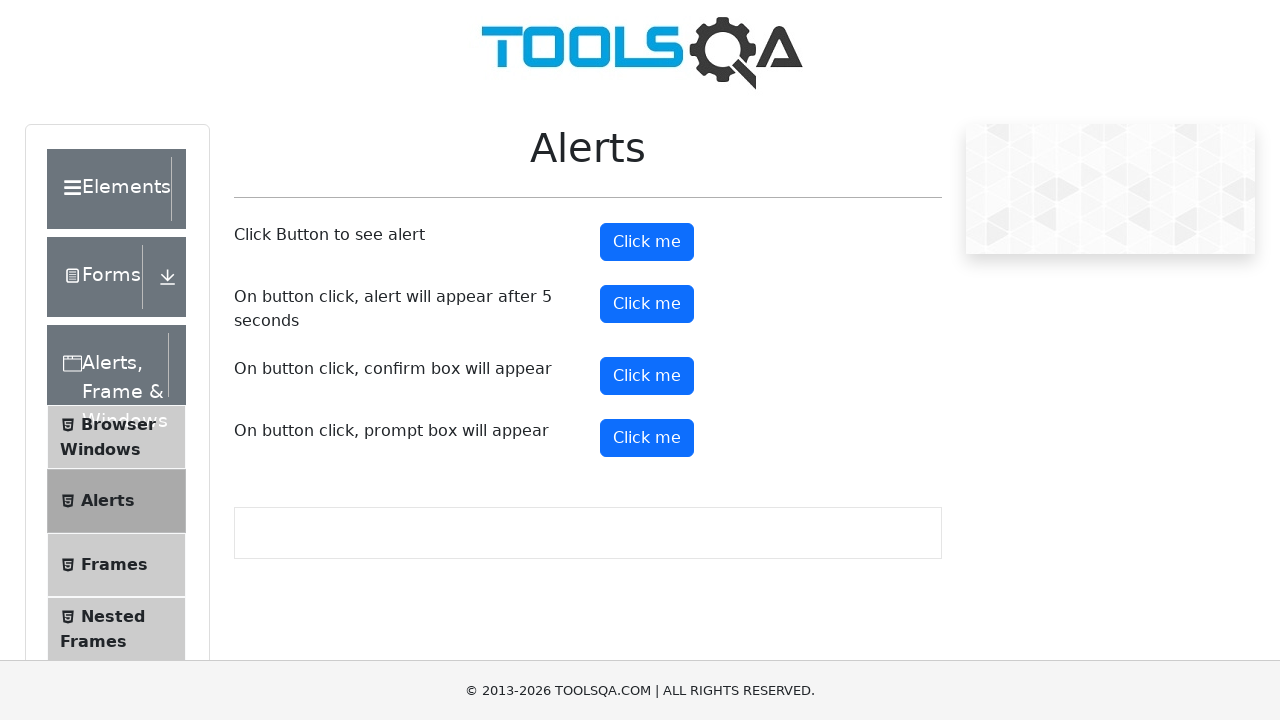

Clicked confirm button to trigger confirmation alert at (647, 376) on #confirmButton
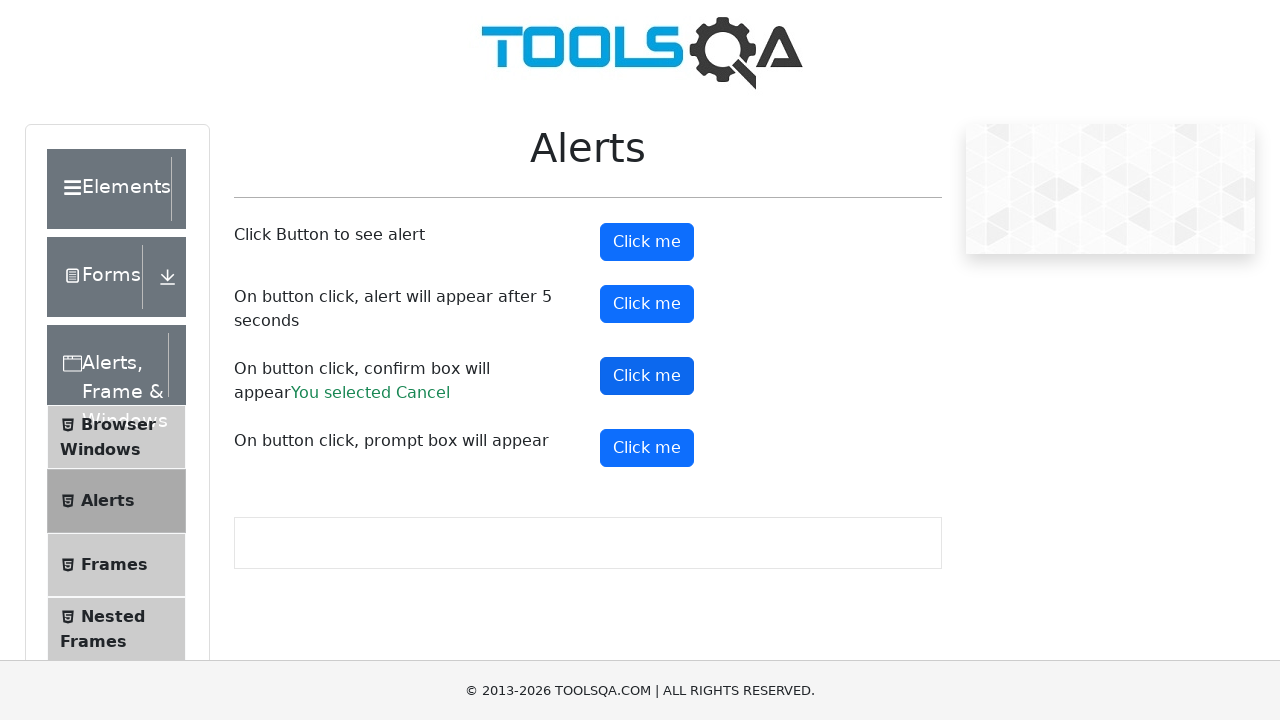

Confirmation alert was dismissed and result text appeared
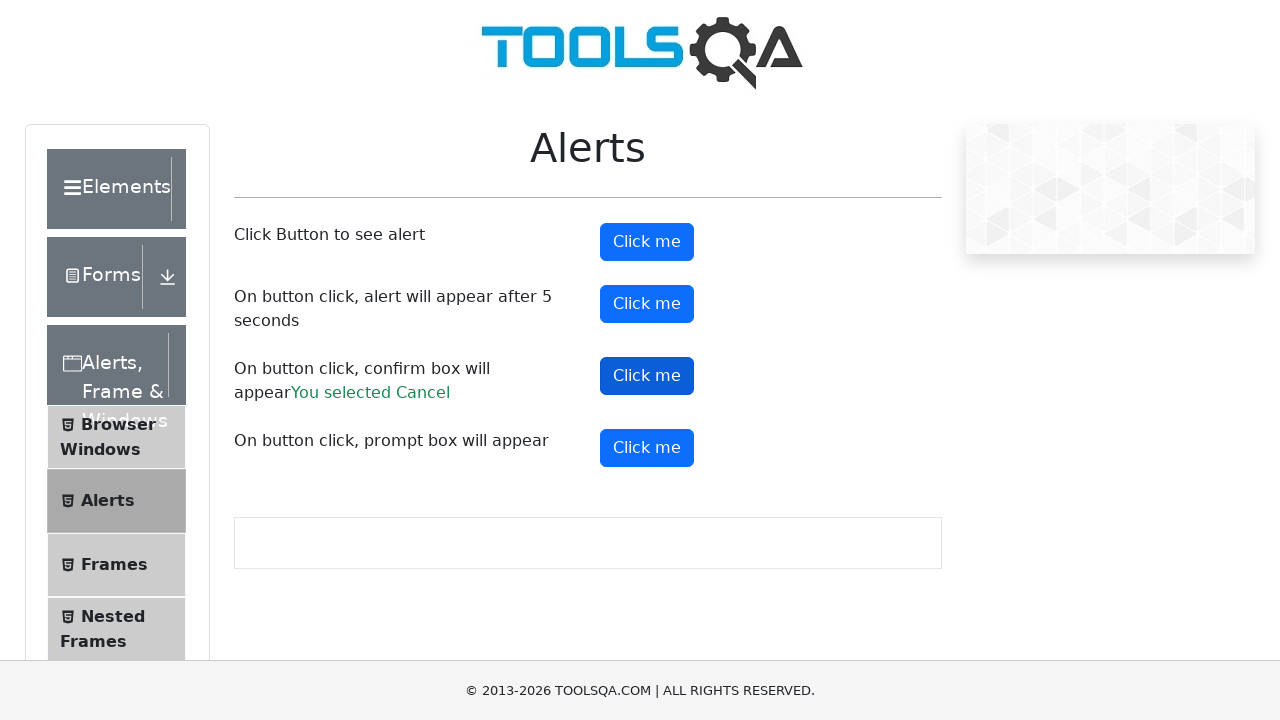

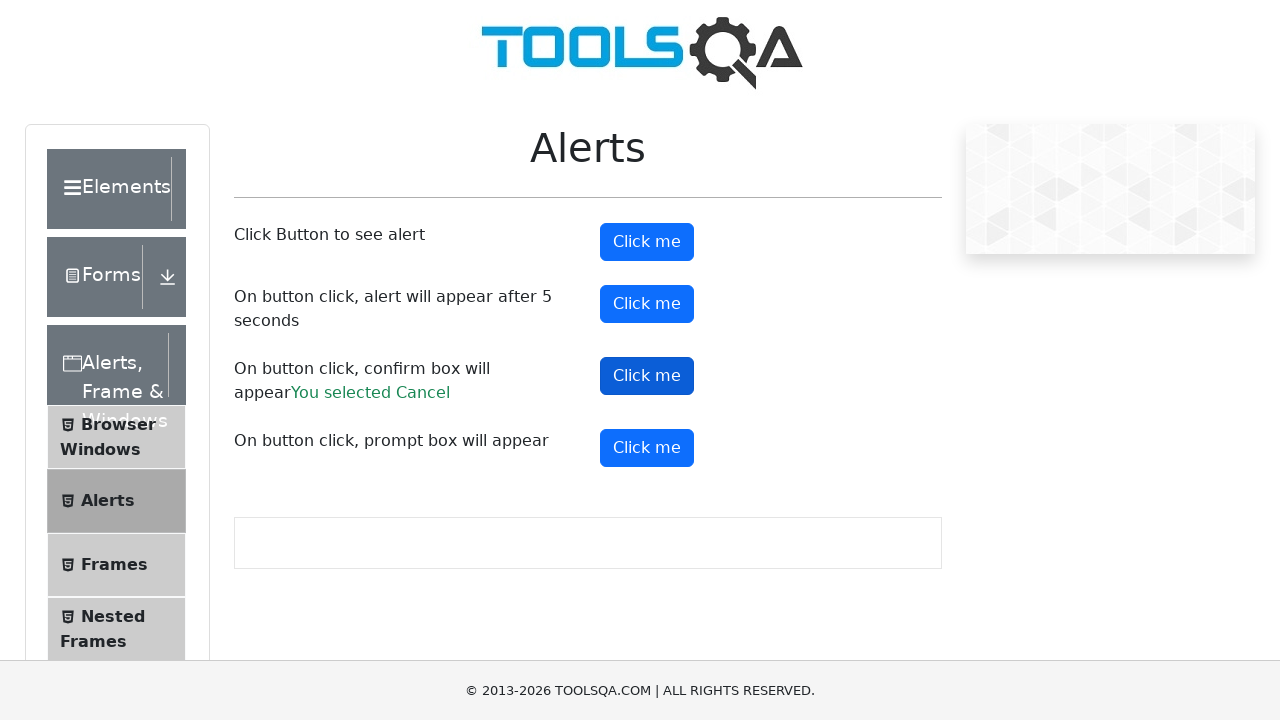